Tests scrolling to a specific element (Facebook link) at the bottom of the page

Starting URL: https://codefish.io/

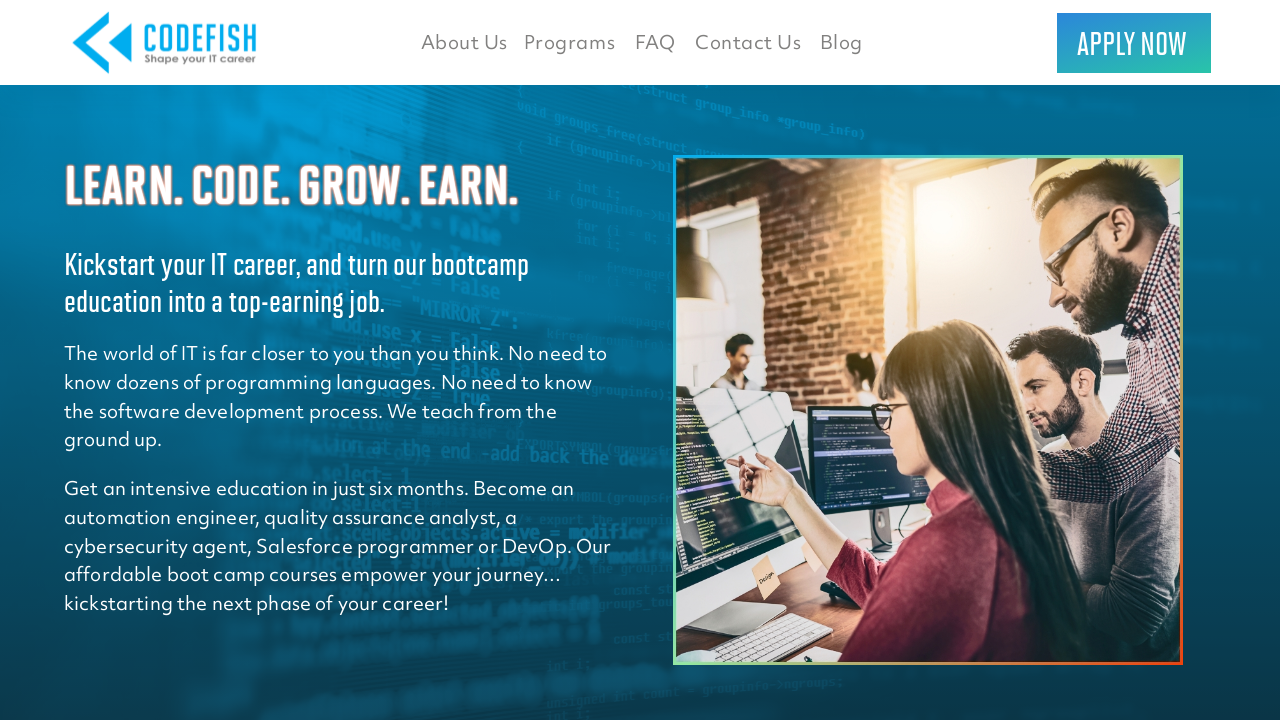

Located Facebook link element at the bottom of the page
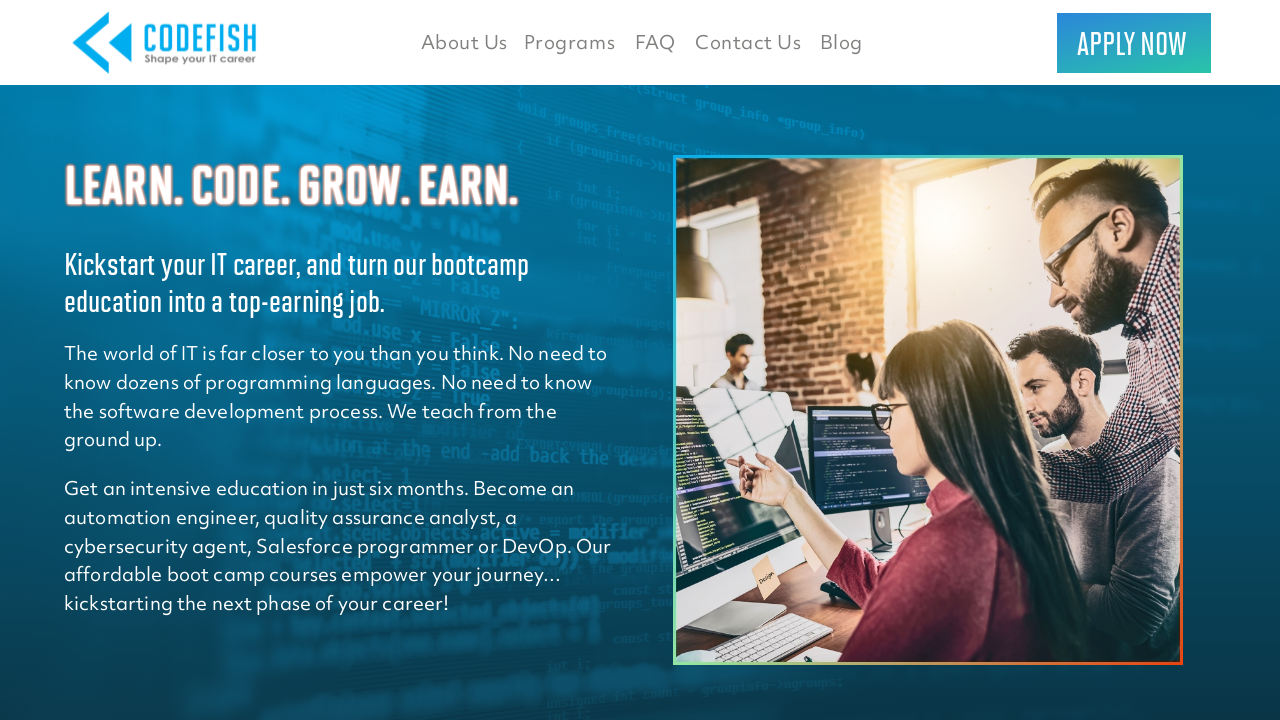

Scrolled to Facebook link
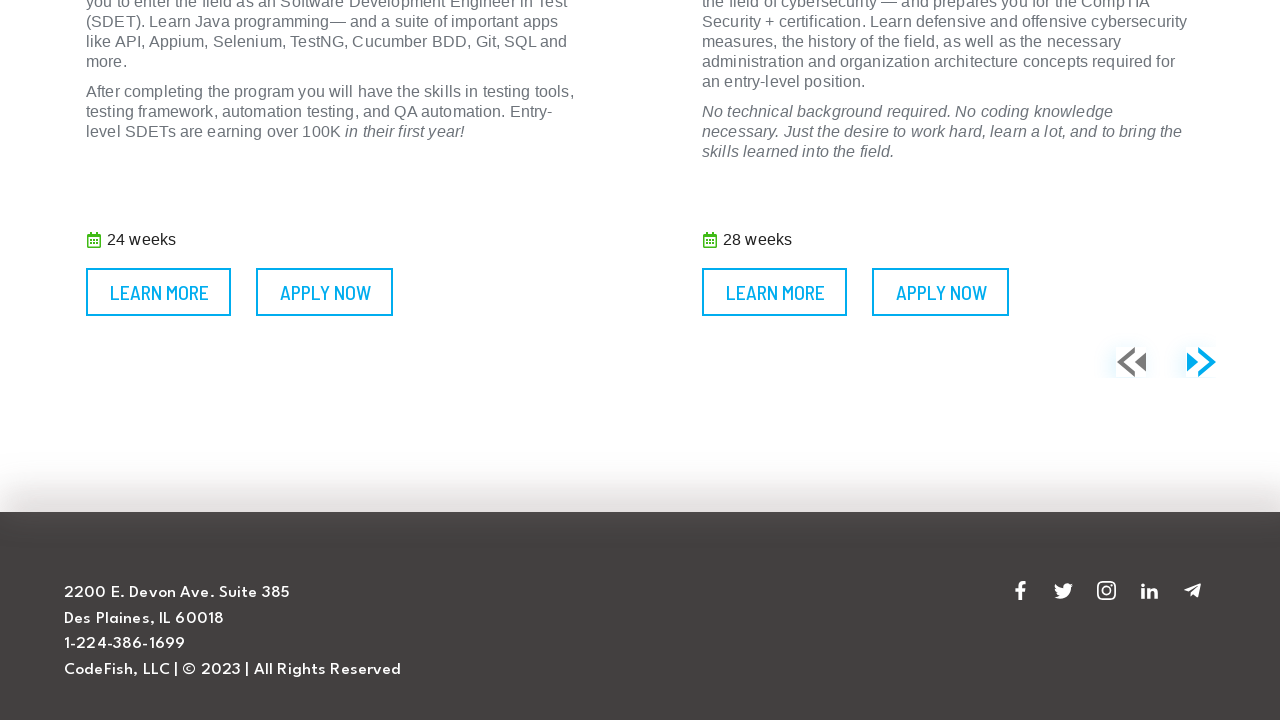

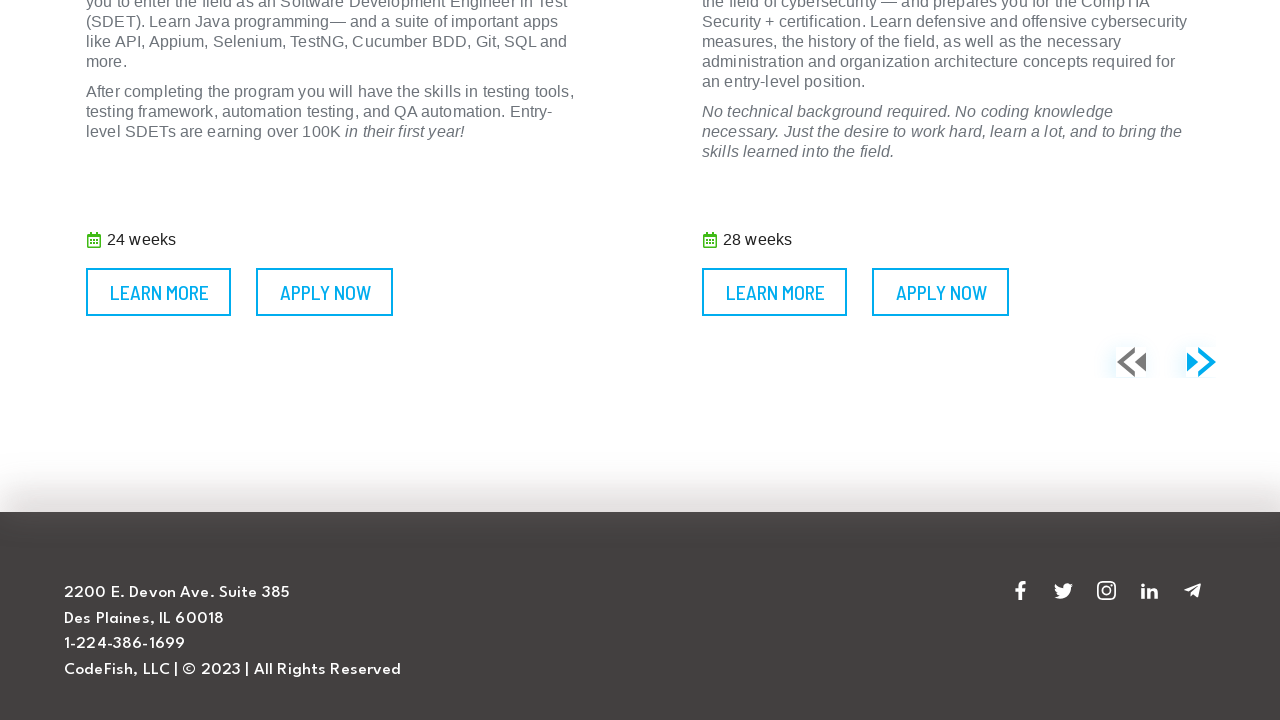